Tests a free trial signup form by filling in personal details (first name, last name, company, email, phone number, country, city) and a message, then submits the form.

Starting URL: https://www.botmtesting.com/a/p/free-trial

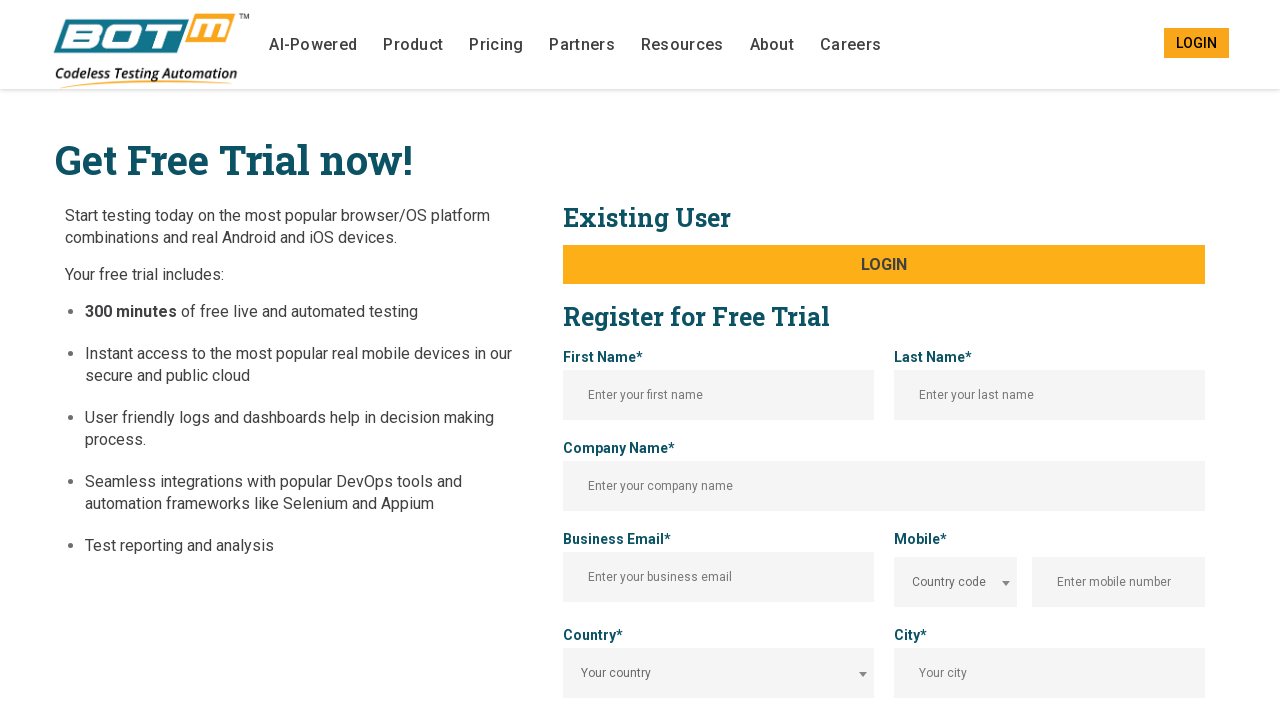

Filled first name field with 'Shree' on input#trial_fname
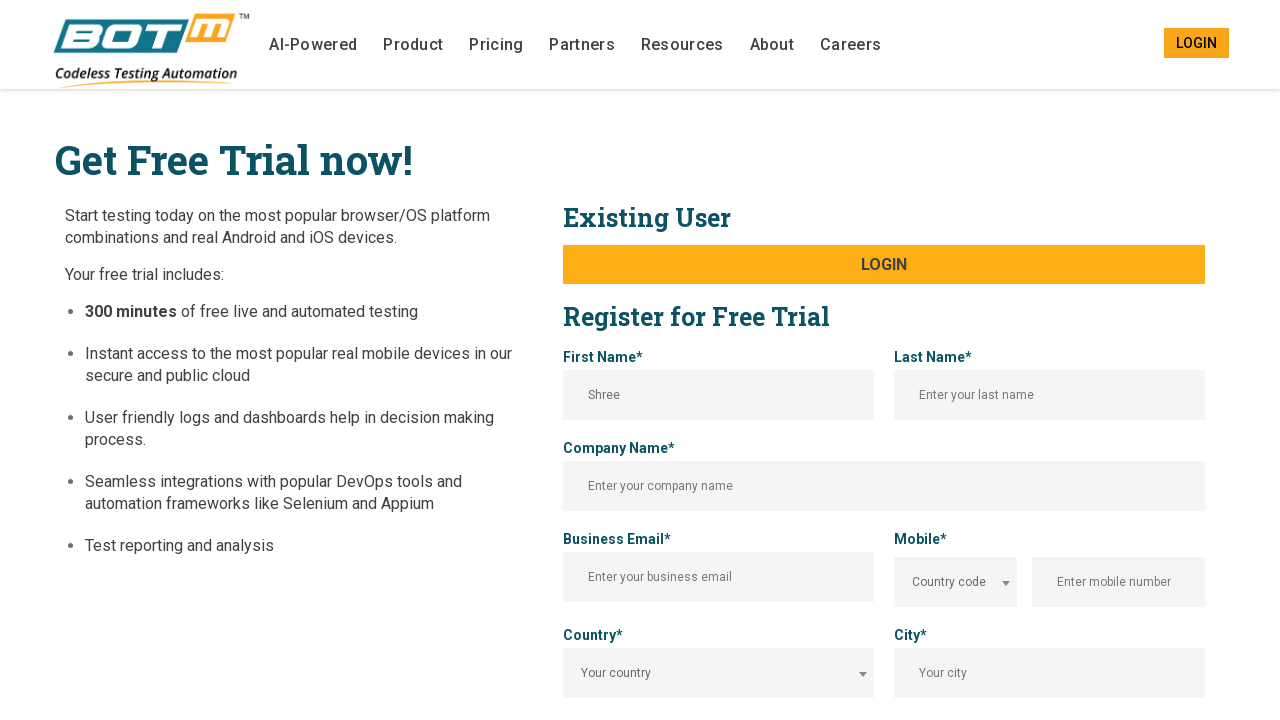

Filled last name field with 'Ram' on input#trial_lname
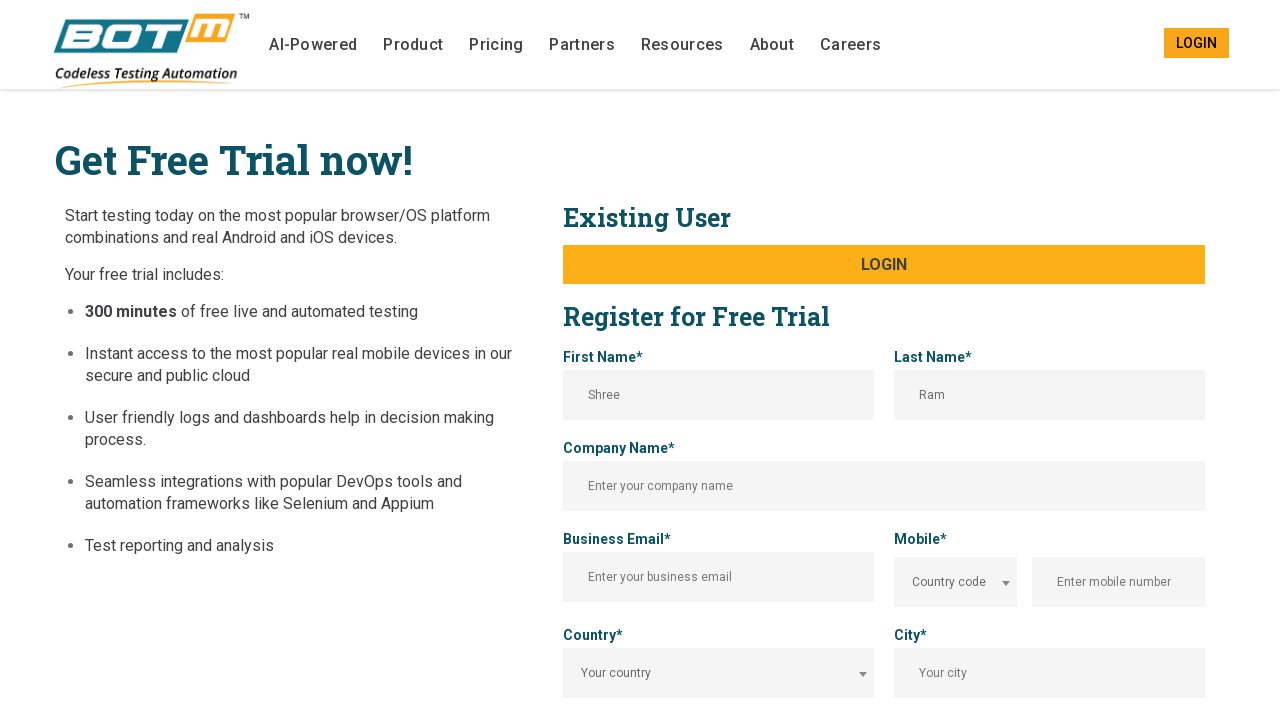

Filled company name field with 'SeleniumHub' on input#trial_company
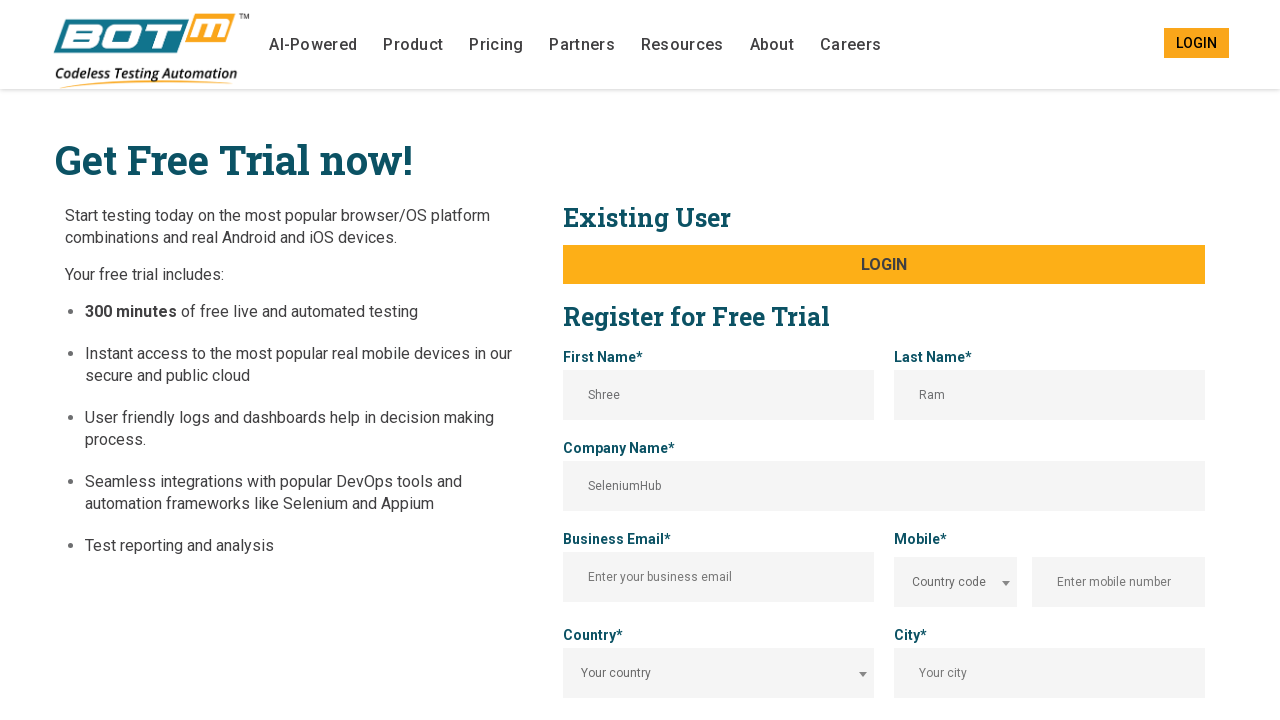

Filled email field with 'contact@testcompany.example.com' on input#trial_email
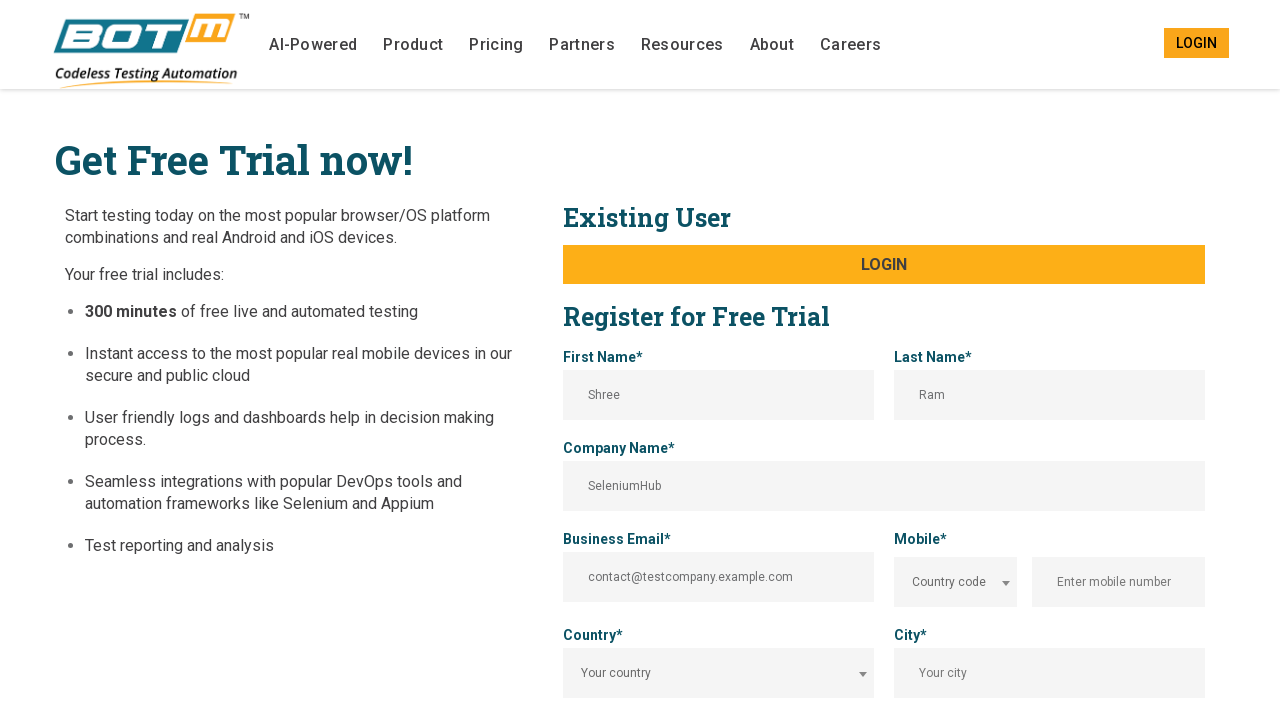

Scrolled down 300 pixels to see more form fields
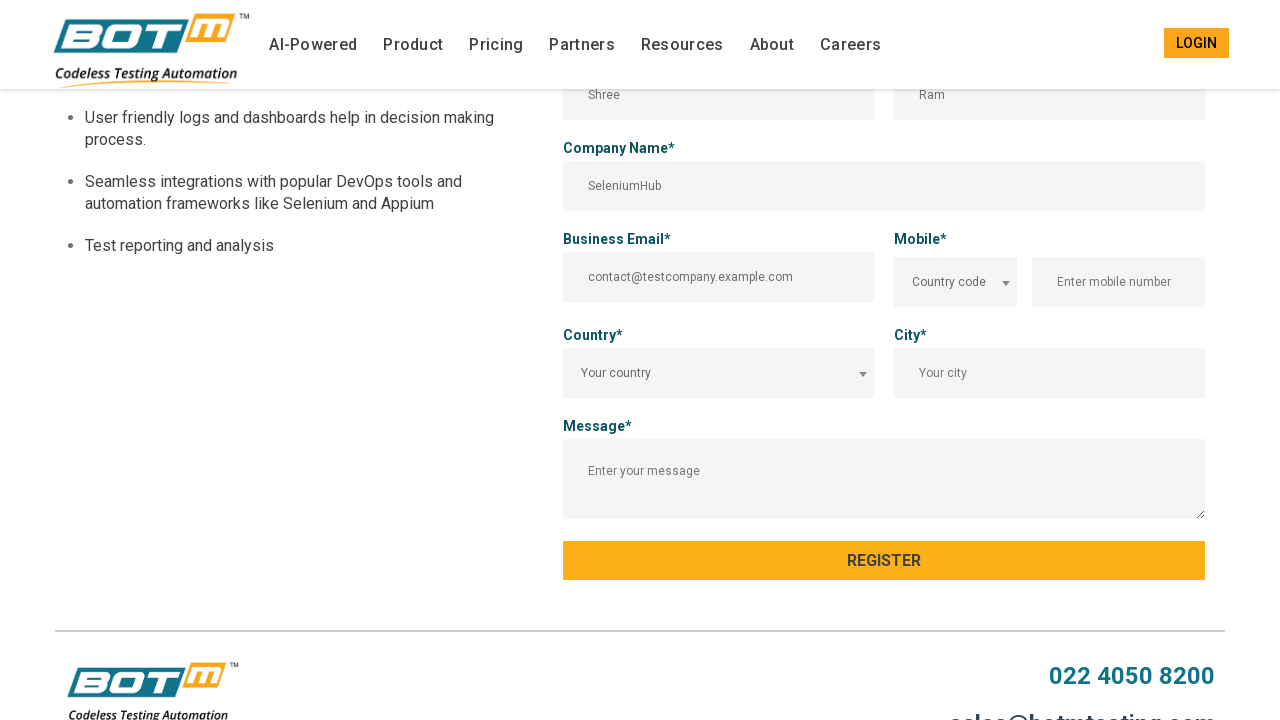

Clicked country code dropdown at (1006, 284) on xpath=//*[@id='free_trial_form']/div[6]/div[3]/div[1]/span/span[1]/span/span[2]/
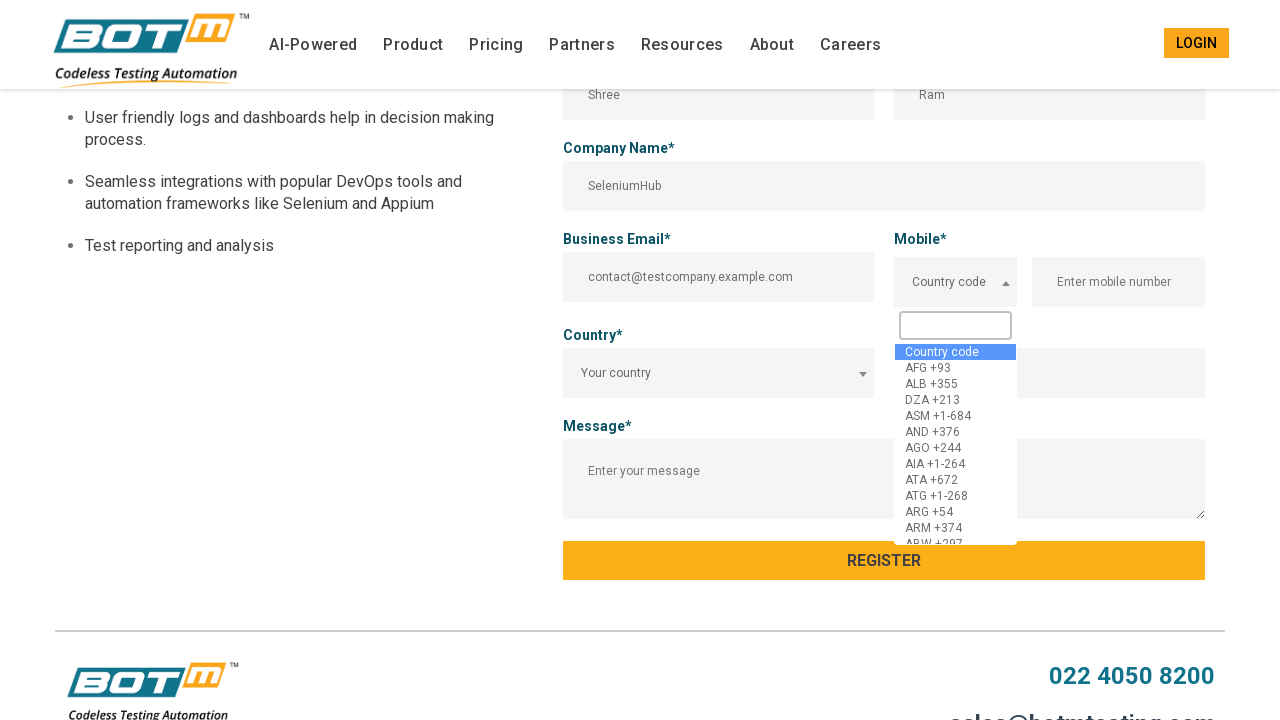

Country code dropdown options loaded
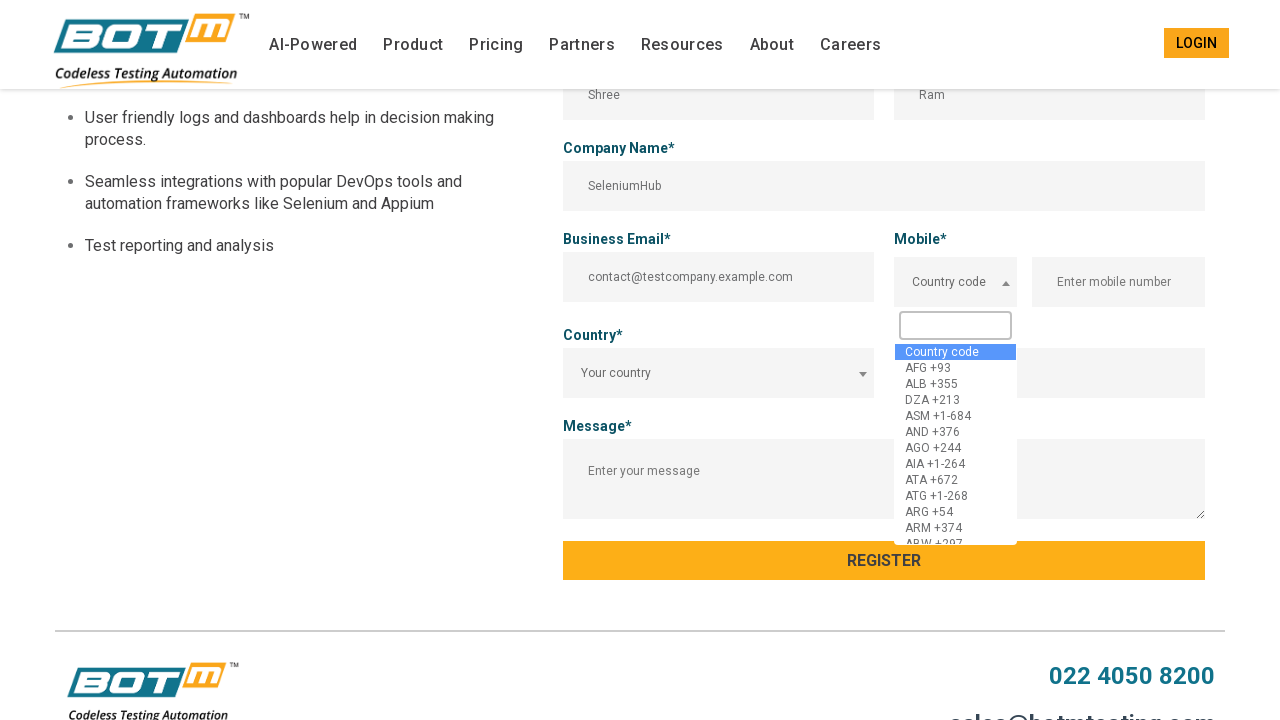

Selected India (+91) from country code dropdown at (956, 444) on xpath=//span[contains(@class, 'select2-results')]//ul/li[39]
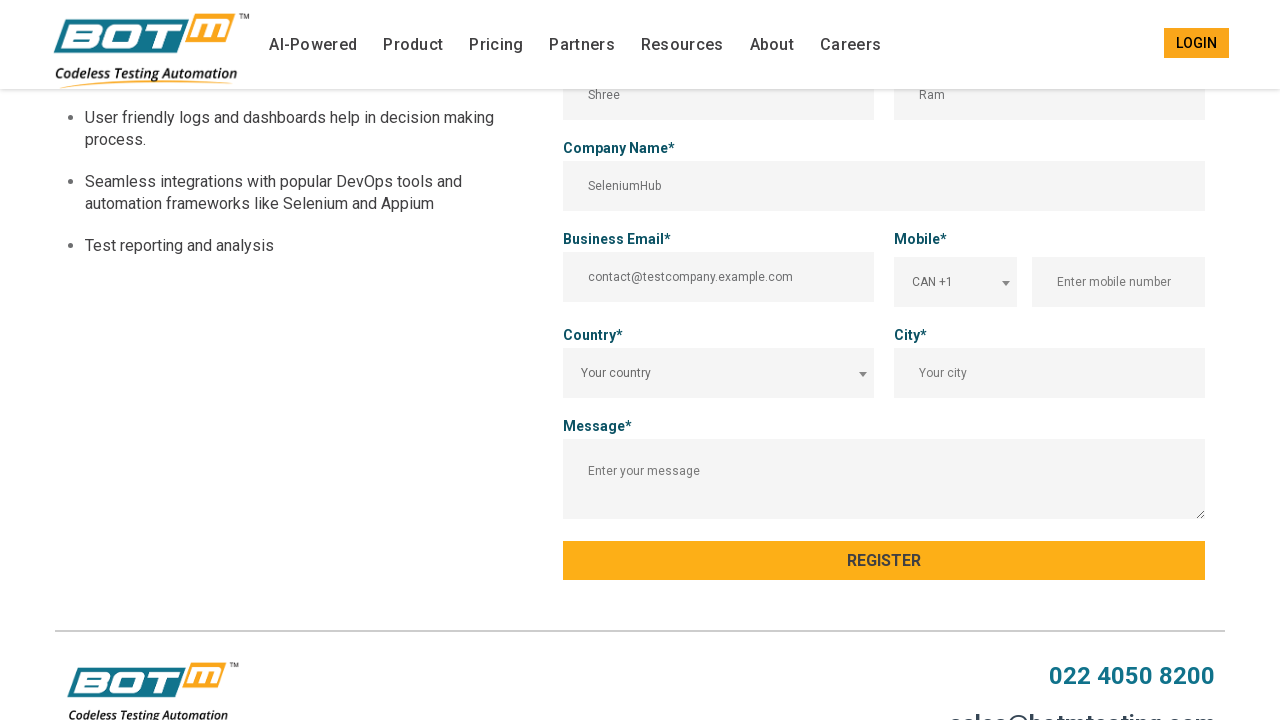

Filled mobile number field with '9764432478' on input#trial_mobile
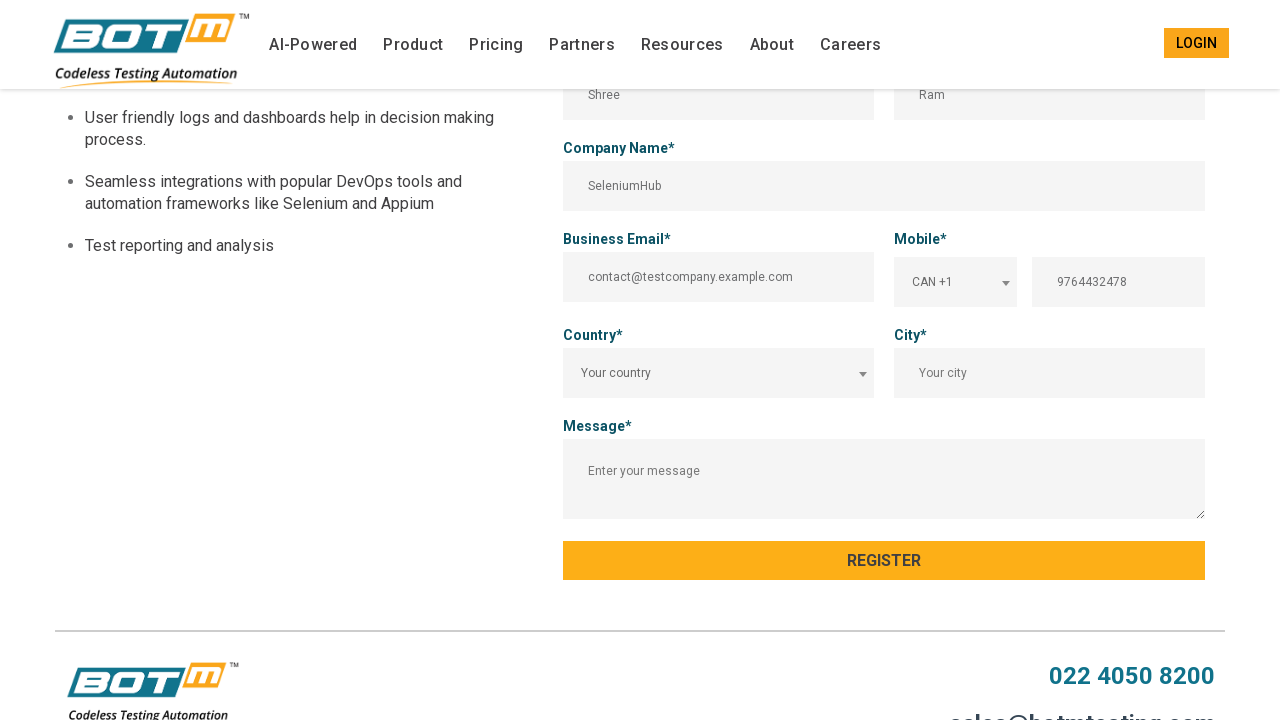

Clicked country dropdown at (863, 374) on xpath=//*[@id='free_trial_form']/div[7]/span/span[1]/span/span[2]/b
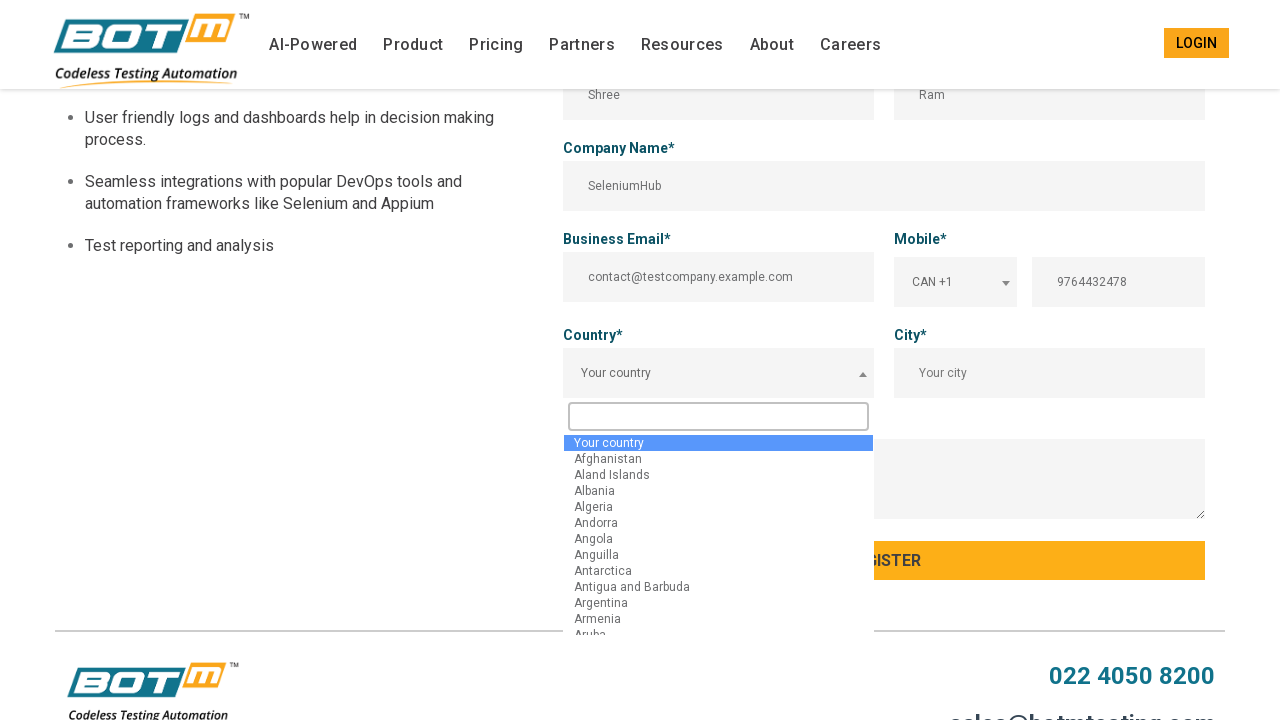

Country dropdown options loaded
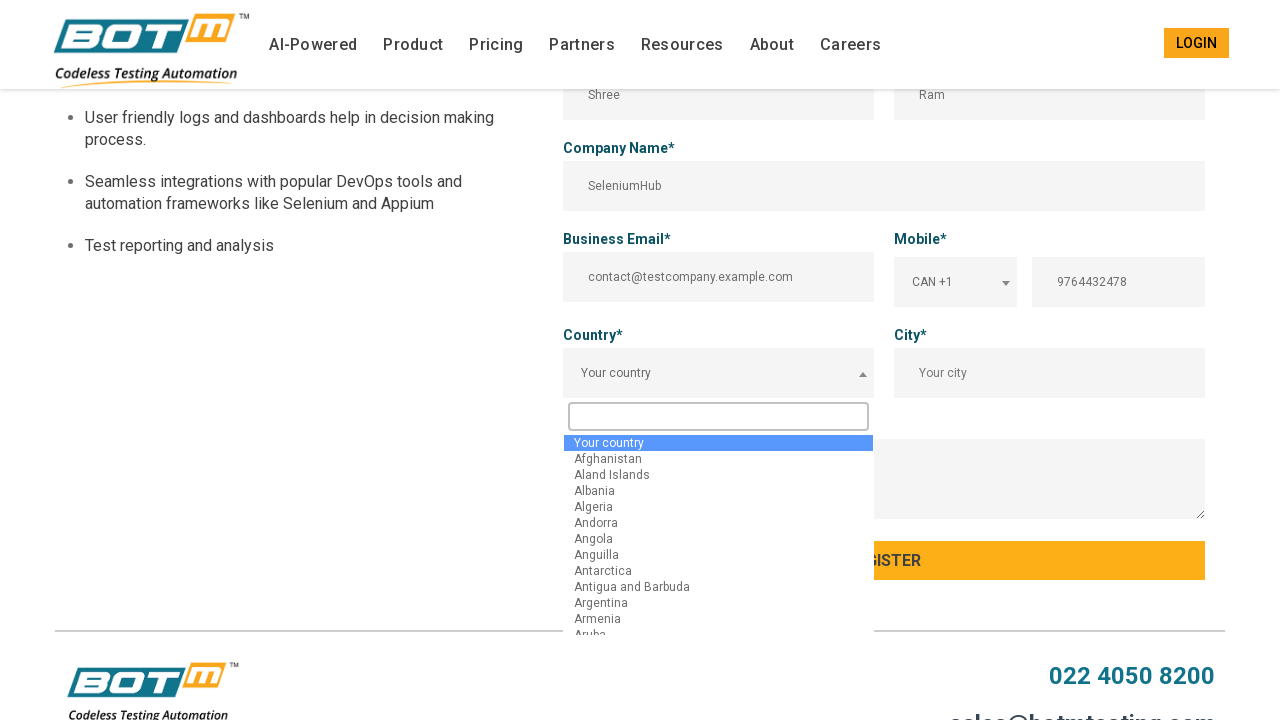

Selected country from dropdown (list item 38) at (718, 535) on xpath=//span[contains(@class, 'select2-results')]//ul/li[38]
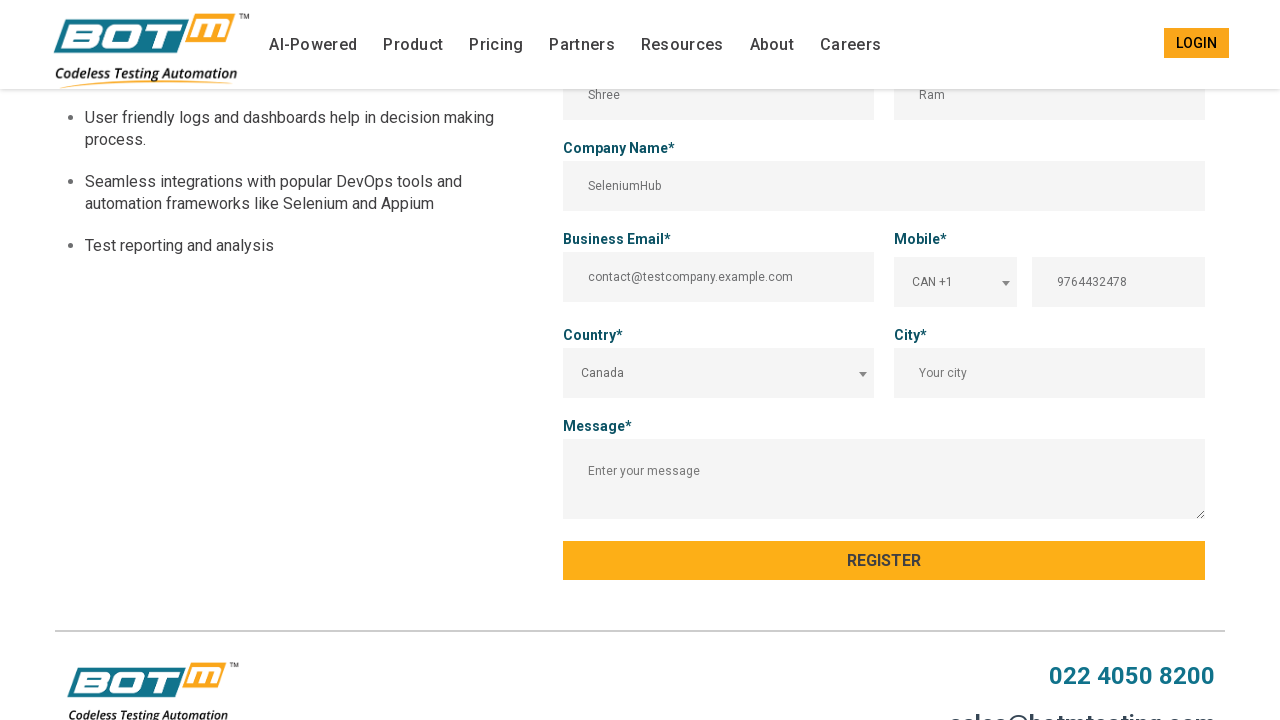

Filled city field with 'Montreal' on input#trial_city
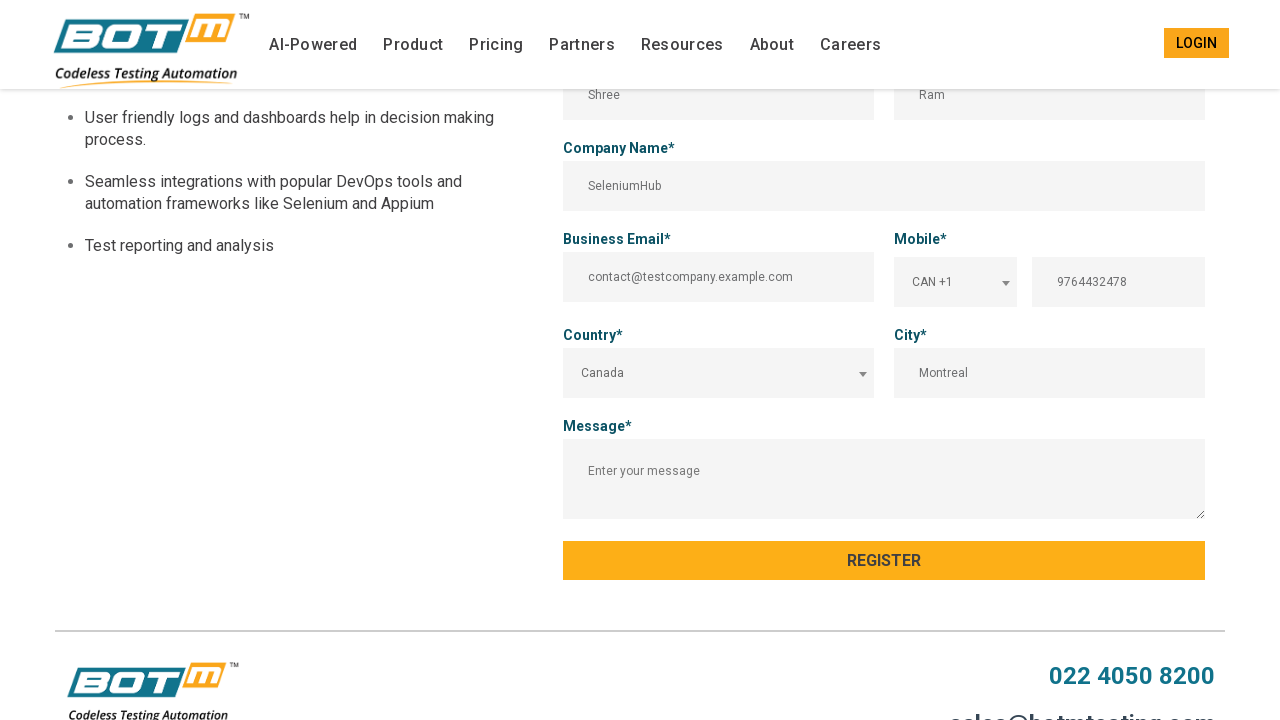

Filled message field with service inquiry text on textarea#trial_message
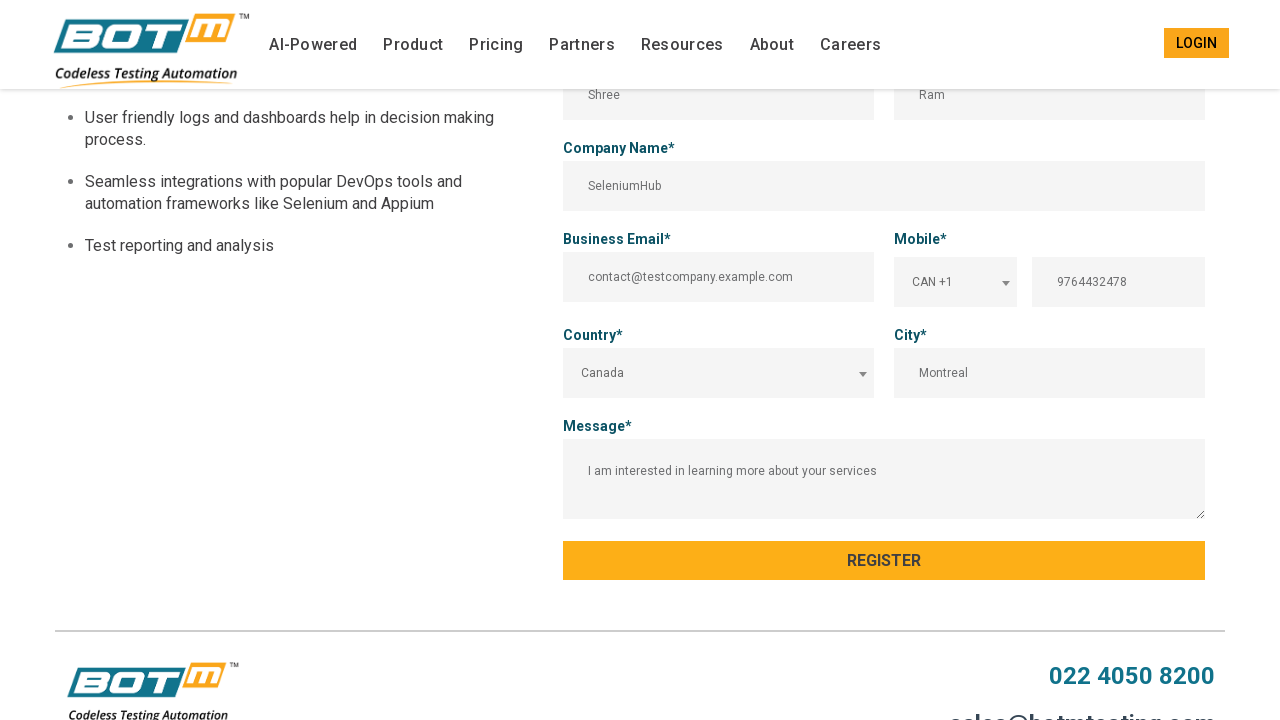

Clicked submit button to submit free trial form at (884, 560) on #submit
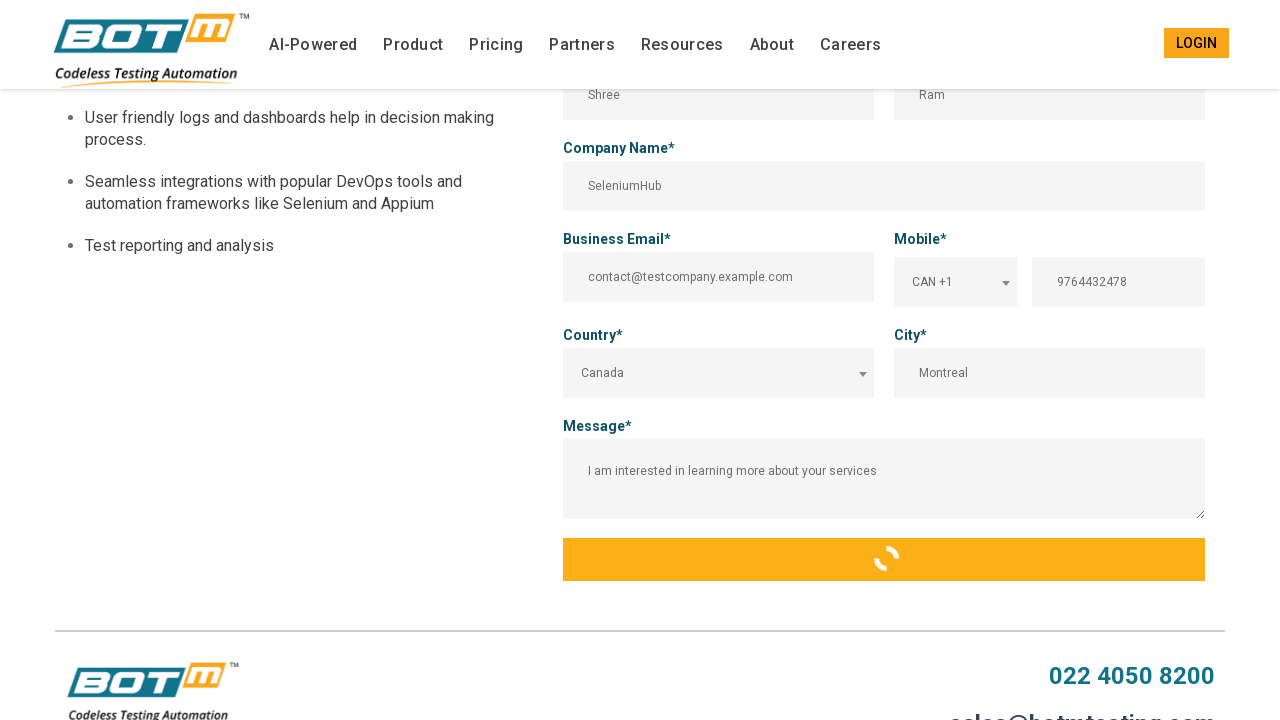

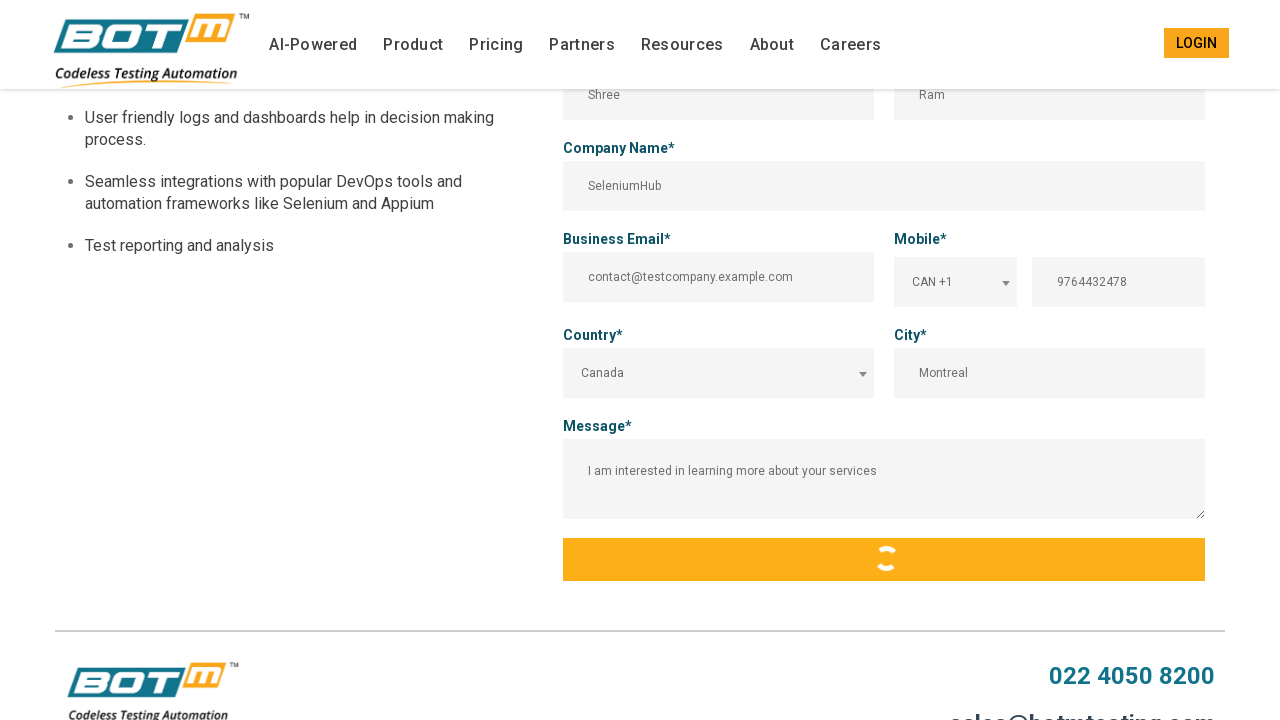